Navigates through the JSONPlaceholder guide page, clicks on the Guide menu, navigates to albums photos endpoint, and validates the JSON response contains an object with id 6

Starting URL: https://jsonplaceholder.typicode.com/guide/

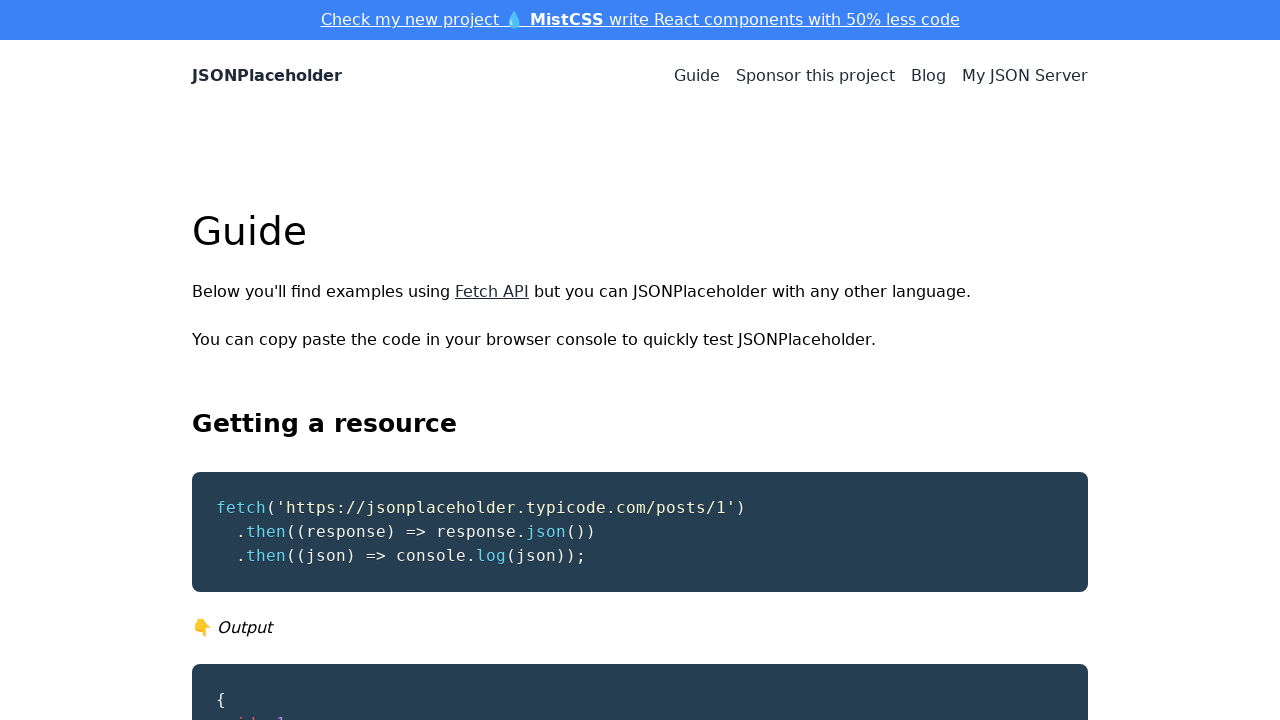

Clicked on the Guide menu link at (697, 76) on a:text('Guide')
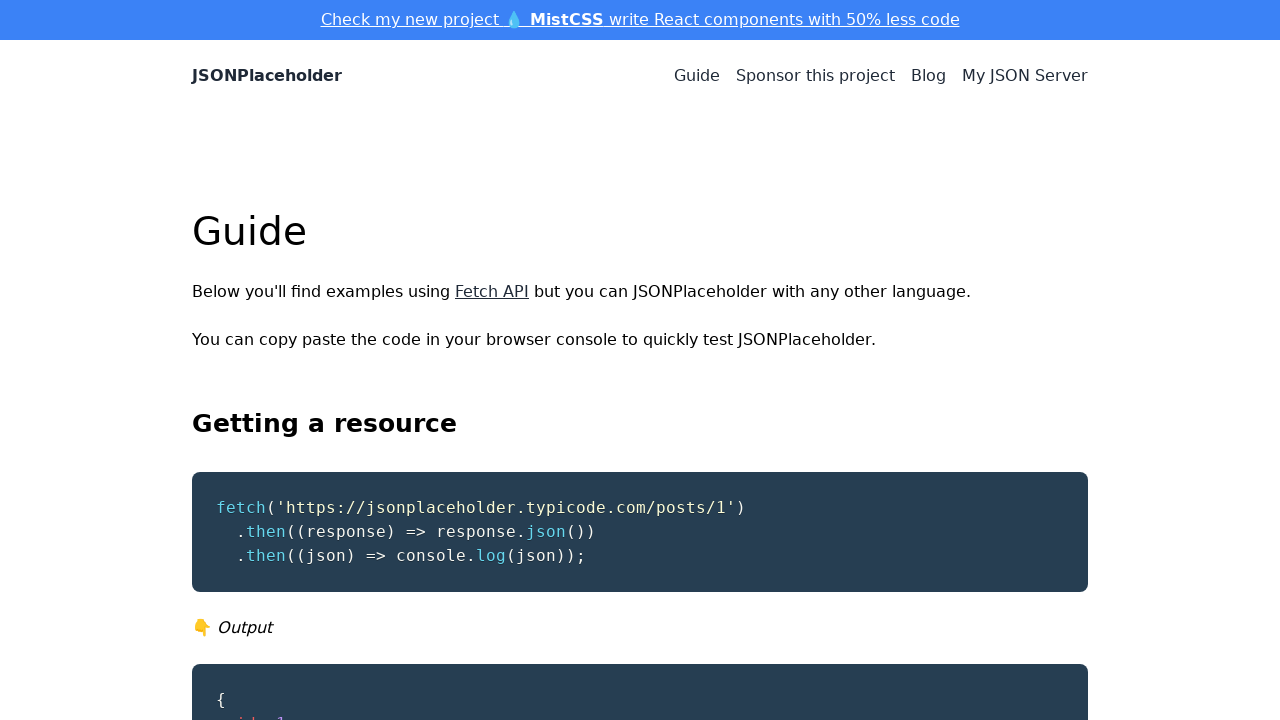

Clicked on the /albums/1/photos endpoint link at (308, 426) on a:text('/albums/1/photos')
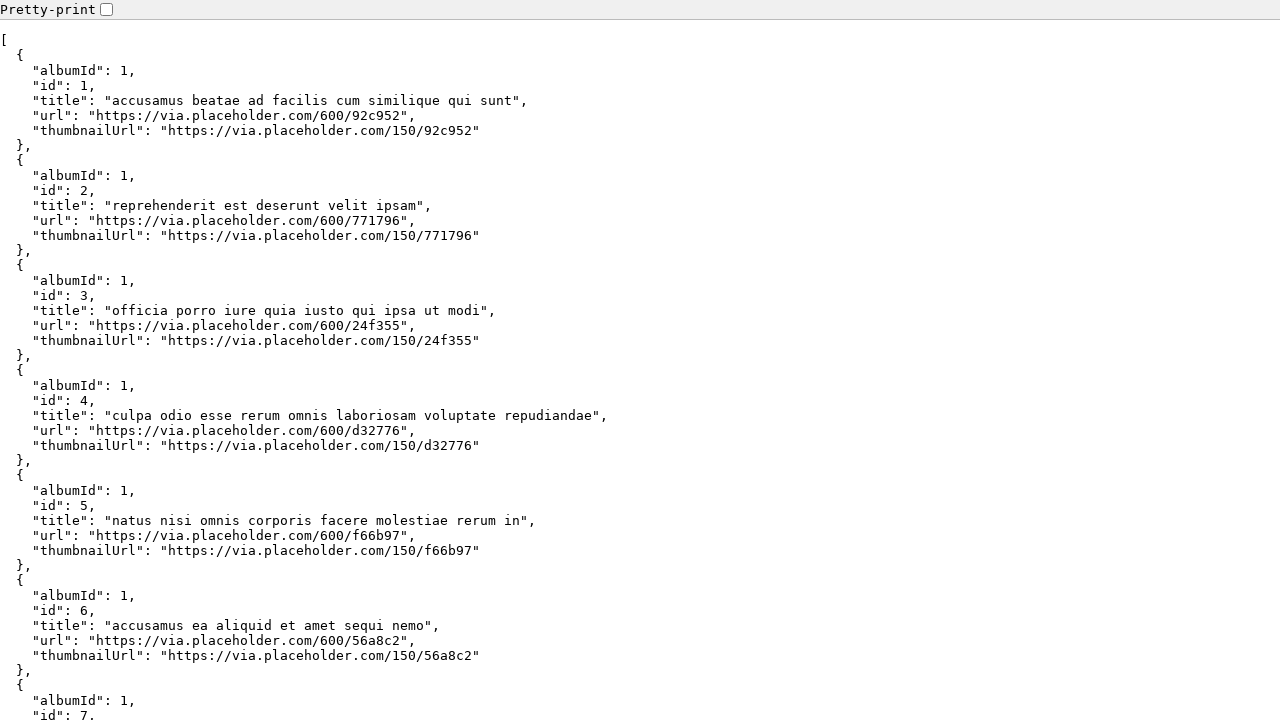

JSON response loaded in pre tag
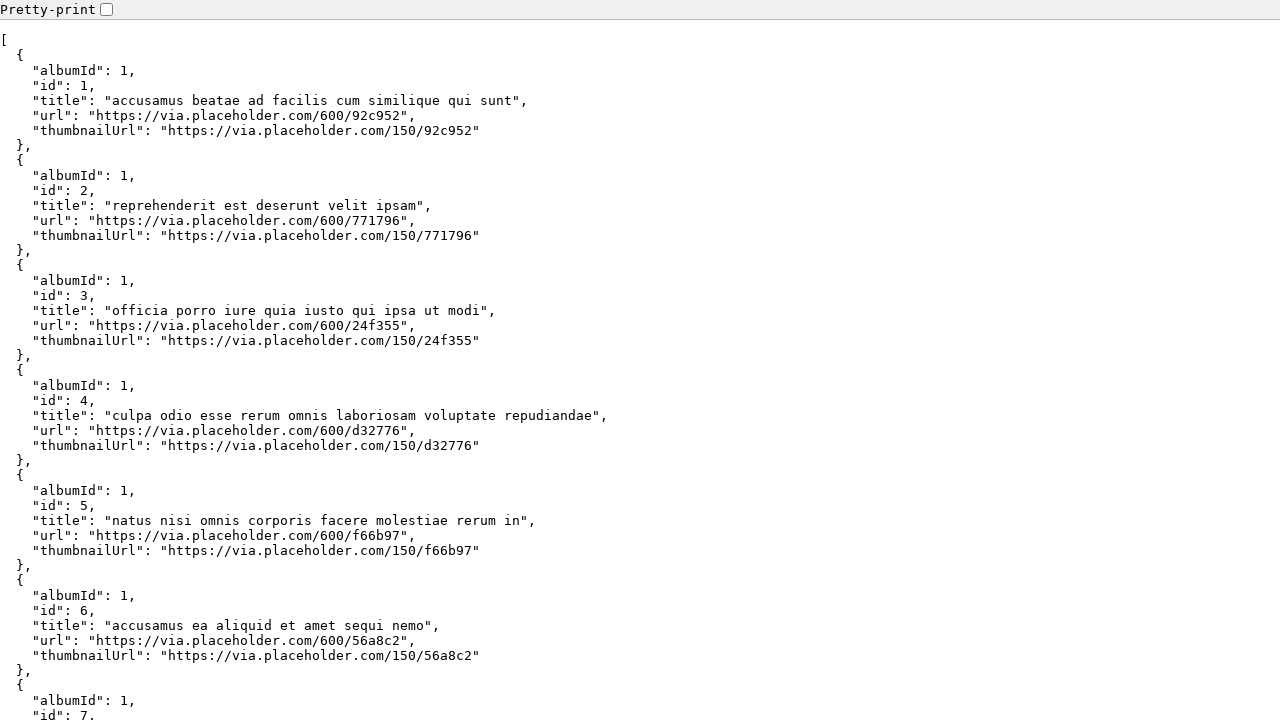

Retrieved JSON text content from pre tag
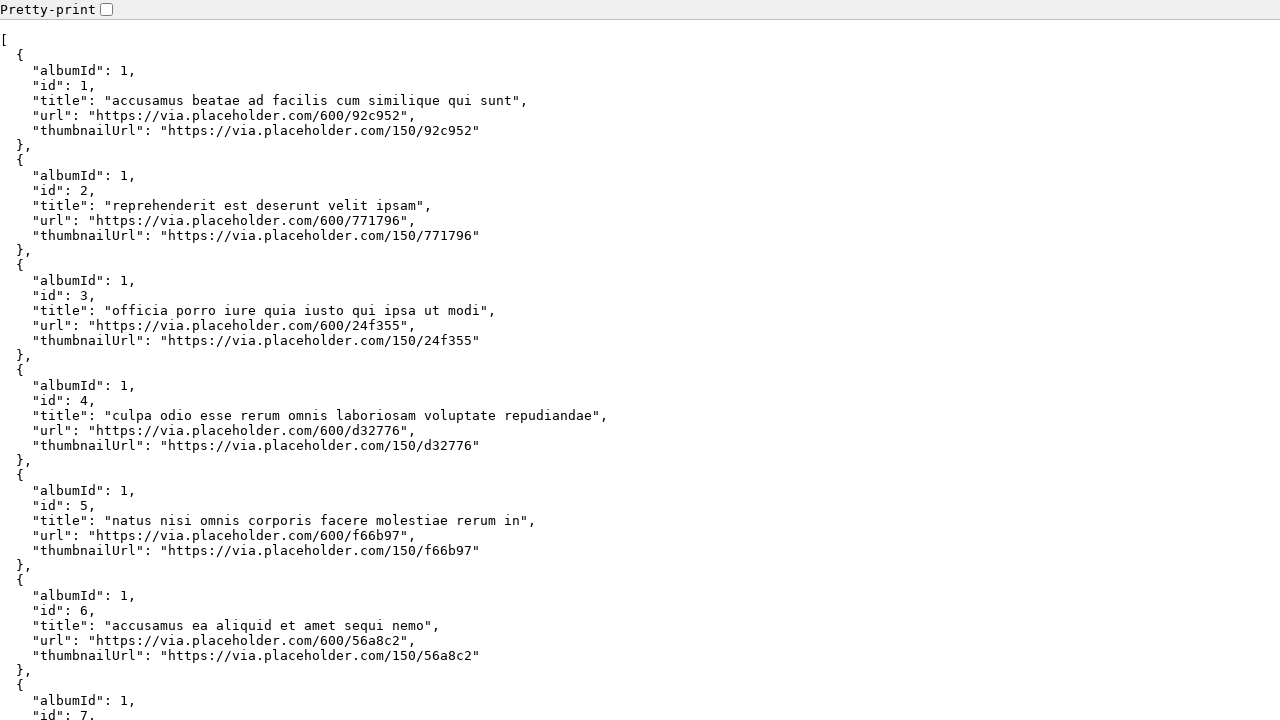

Parsed JSON response into Python object
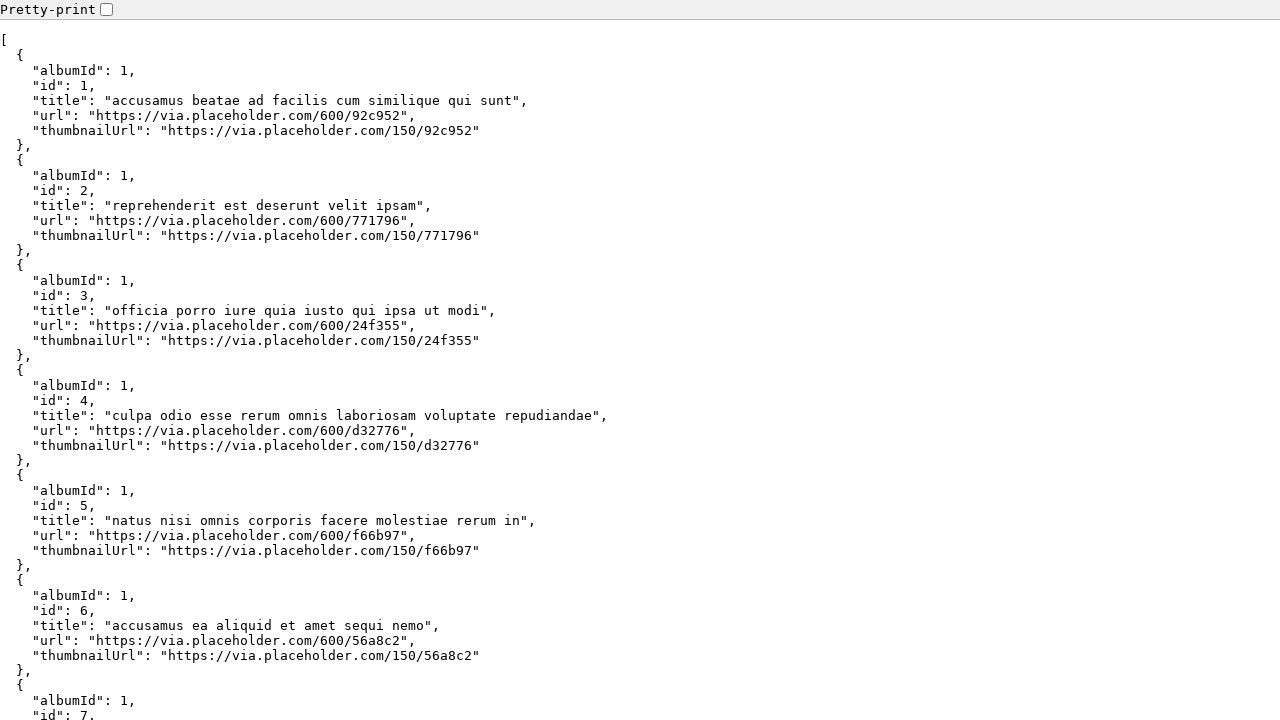

Searched for object with id=6 in photos data
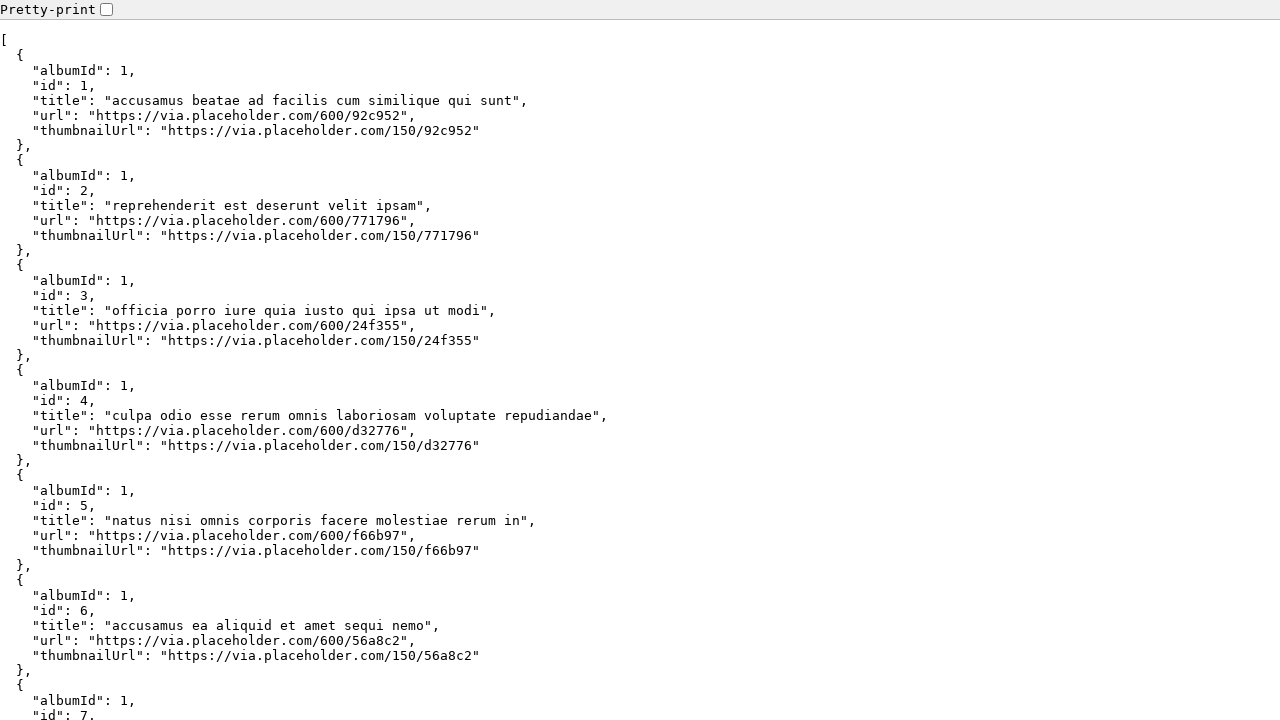

Validated that object with id=6 exists
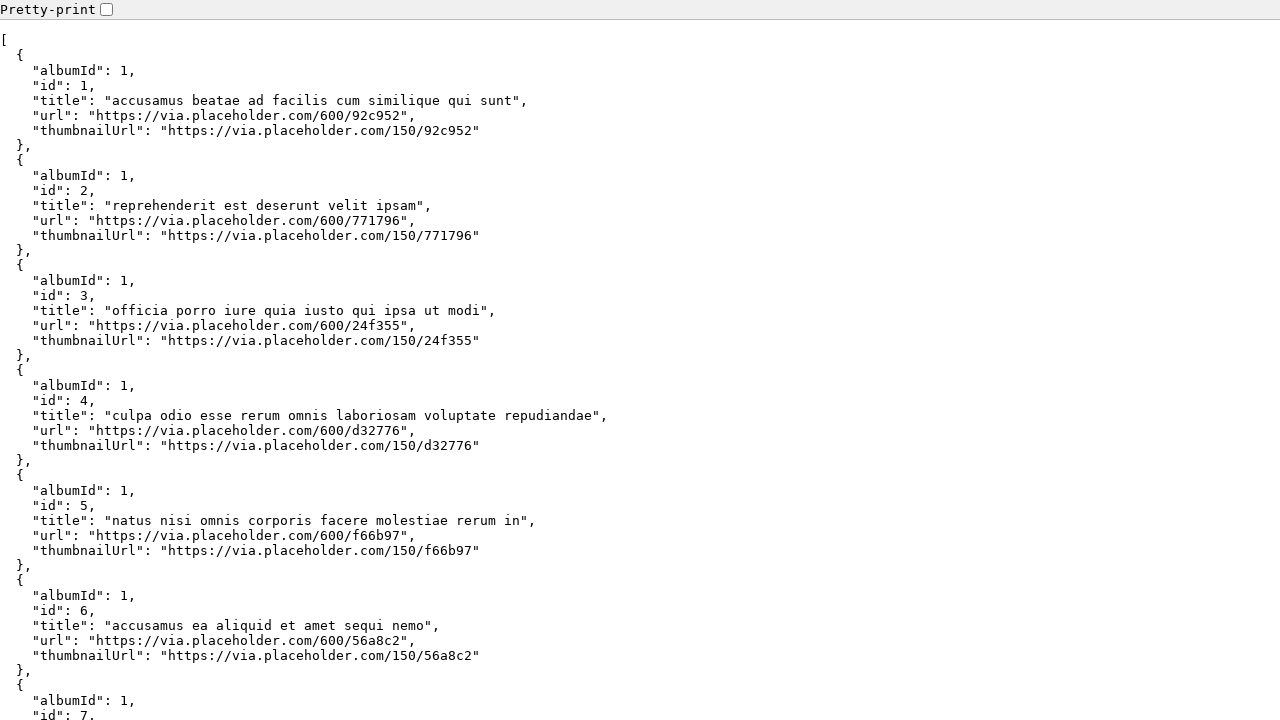

Validated that object with id=6 contains 'title' key
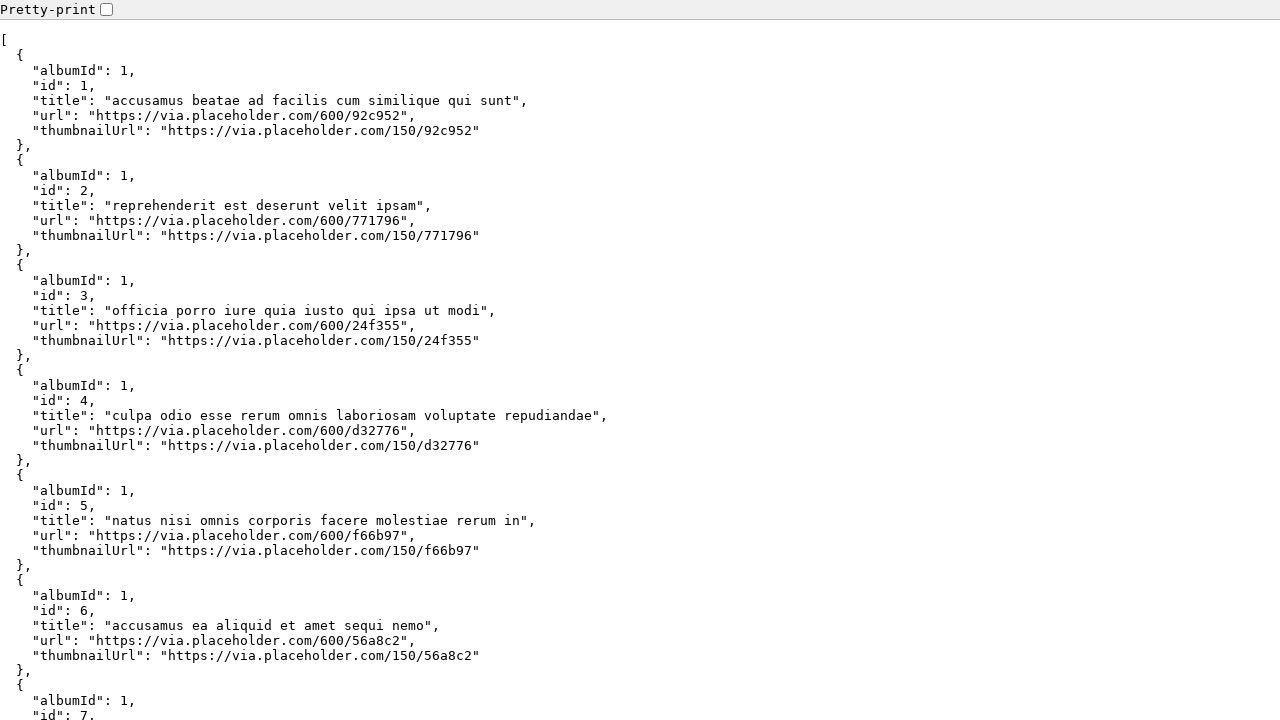

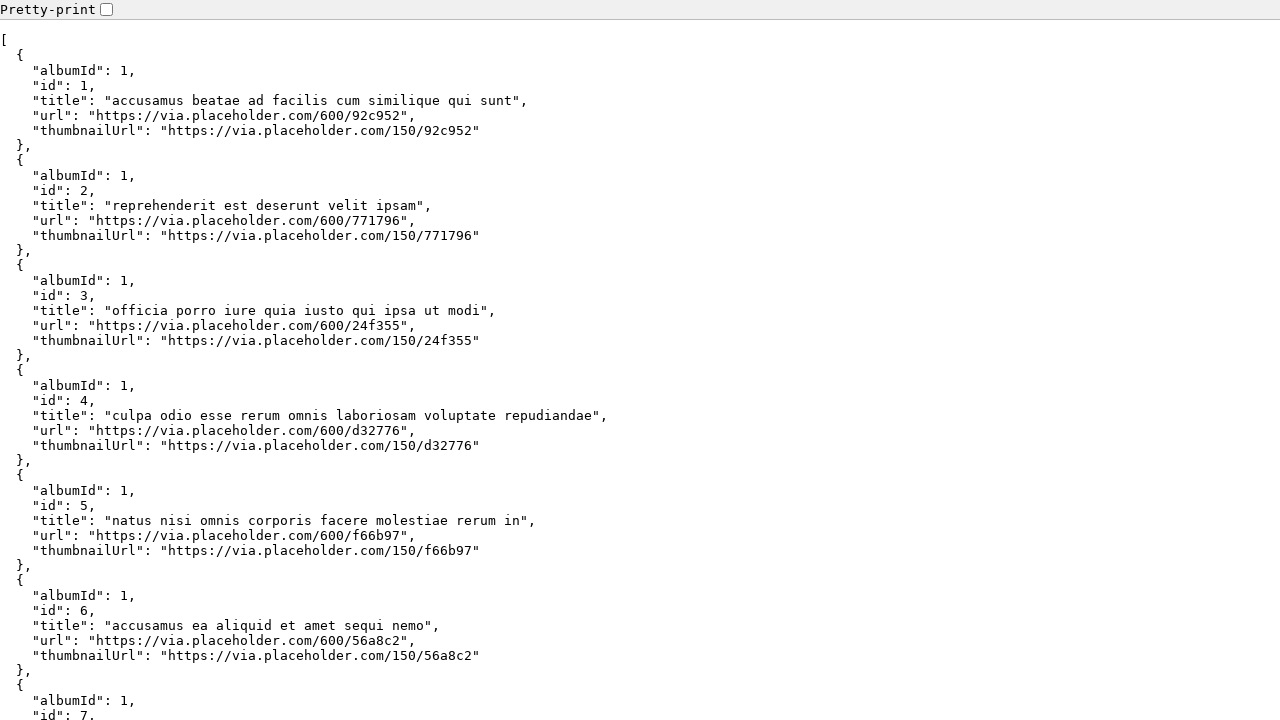